Simple test that navigates to the Tata Motors website homepage and verifies it loads successfully by waiting for the page to be ready.

Starting URL: https://www.tatamotors.com/

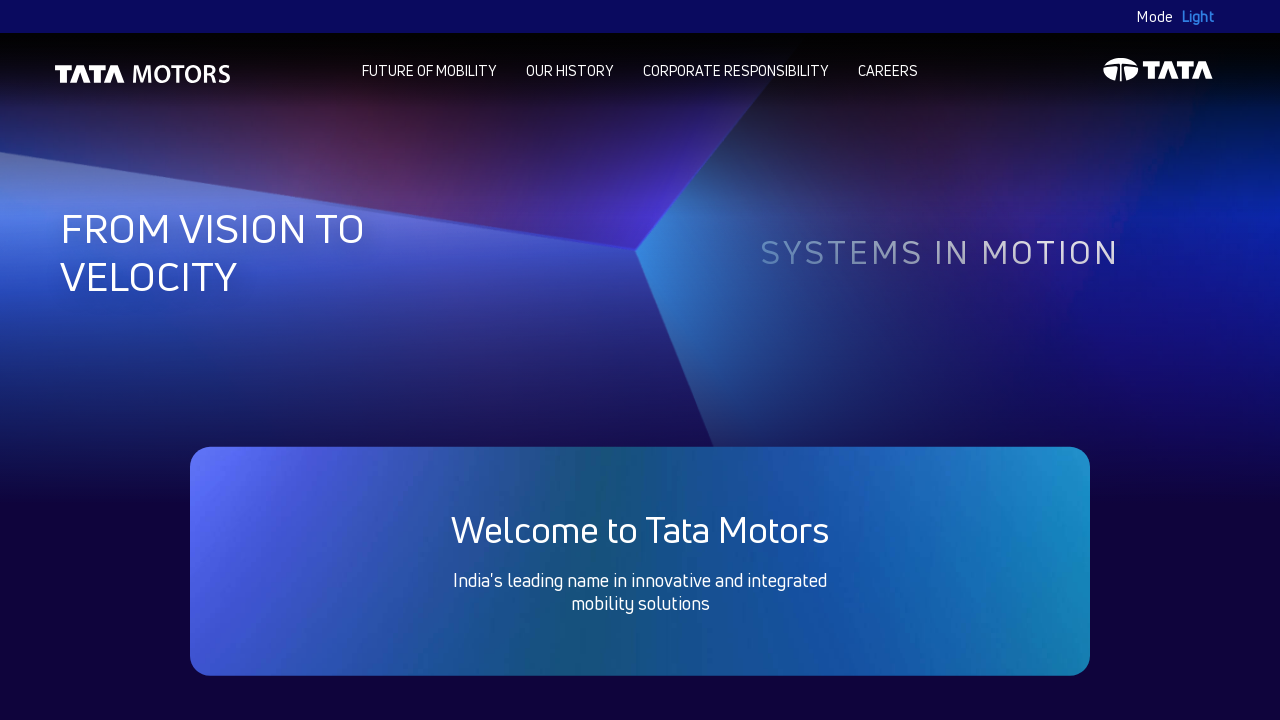

Waited for page to reach networkidle state
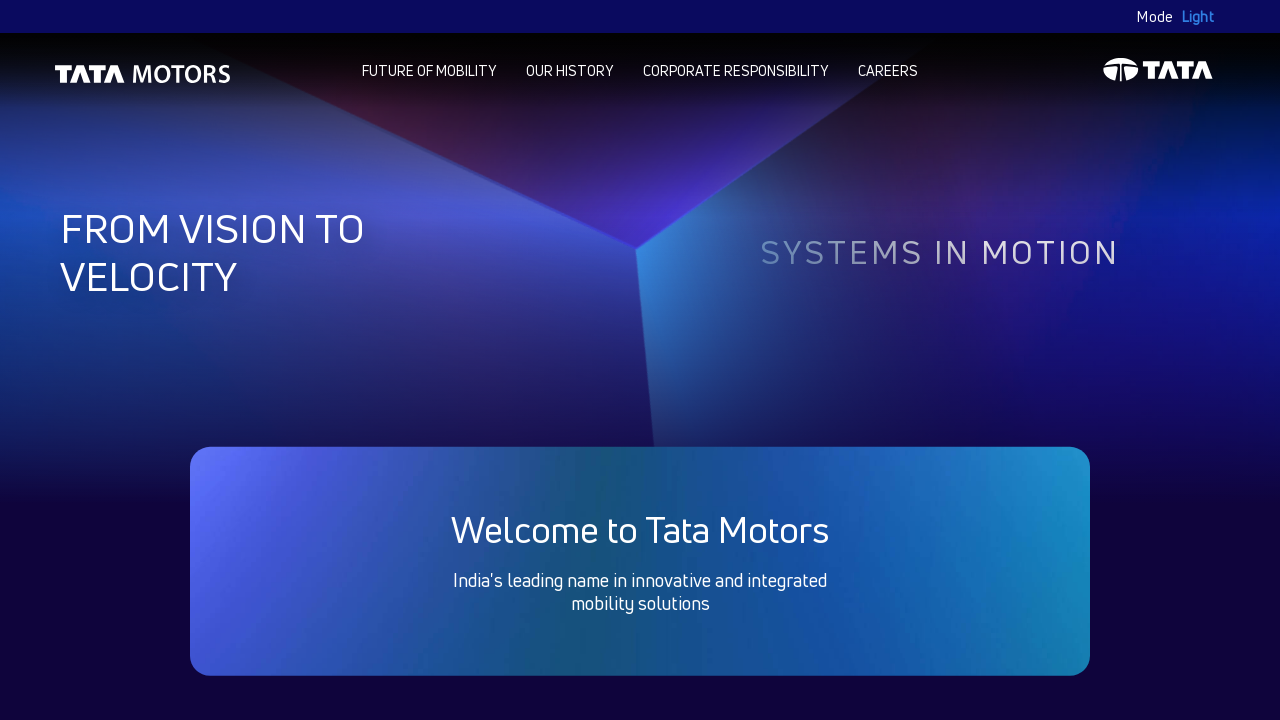

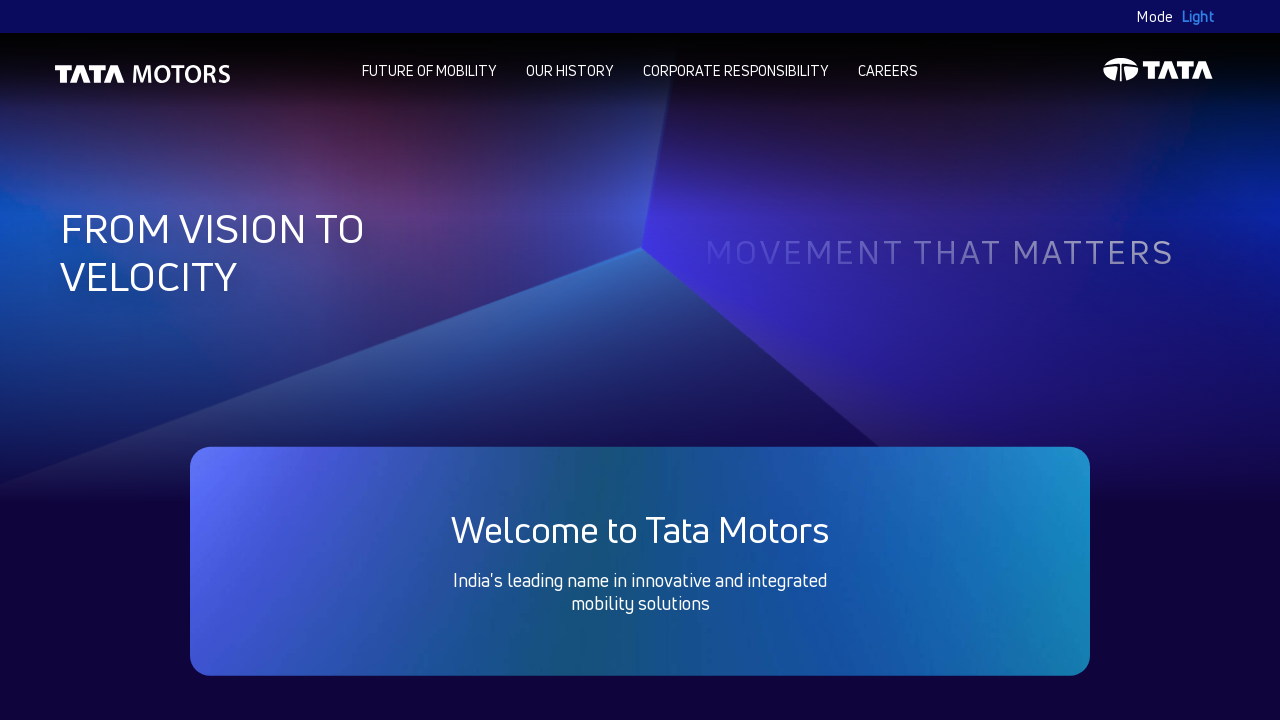